Tests a form interaction by extracting a value from an image attribute, calculating a mathematical result, filling an input field, clicking a checkbox, selecting a radio button, and submitting the form.

Starting URL: http://suninjuly.github.io/get_attribute.html

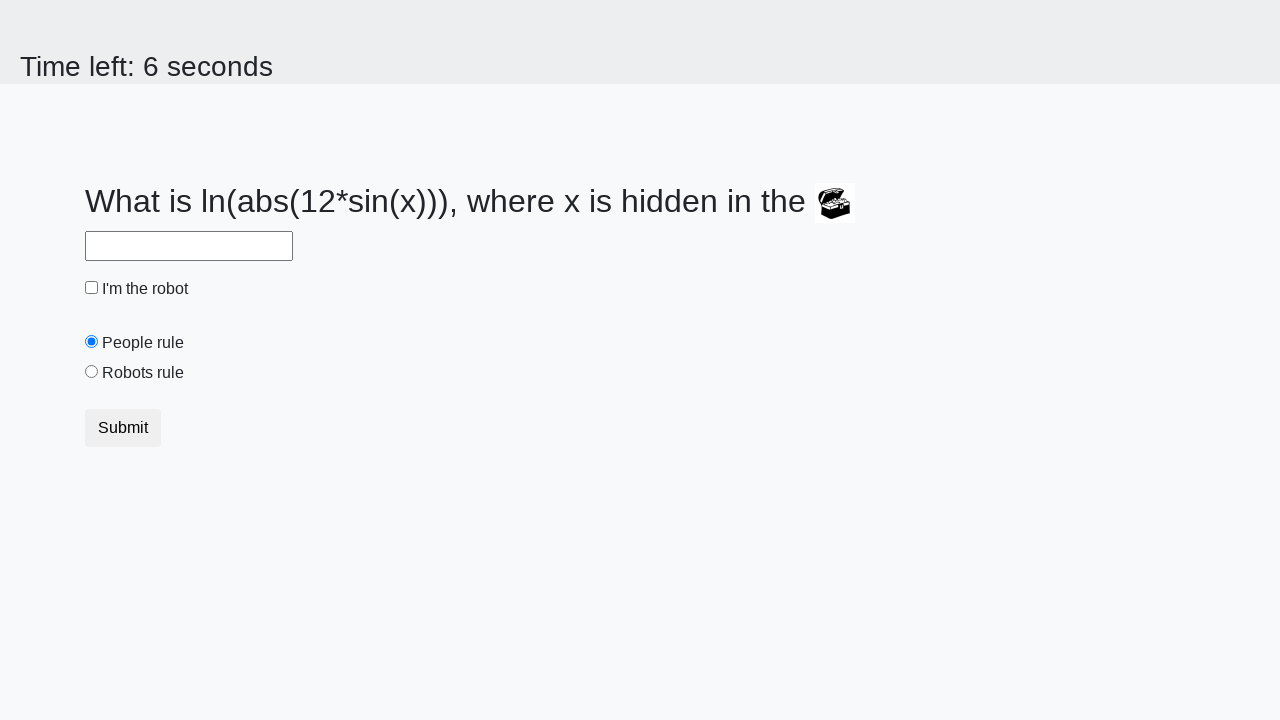

Located the image element
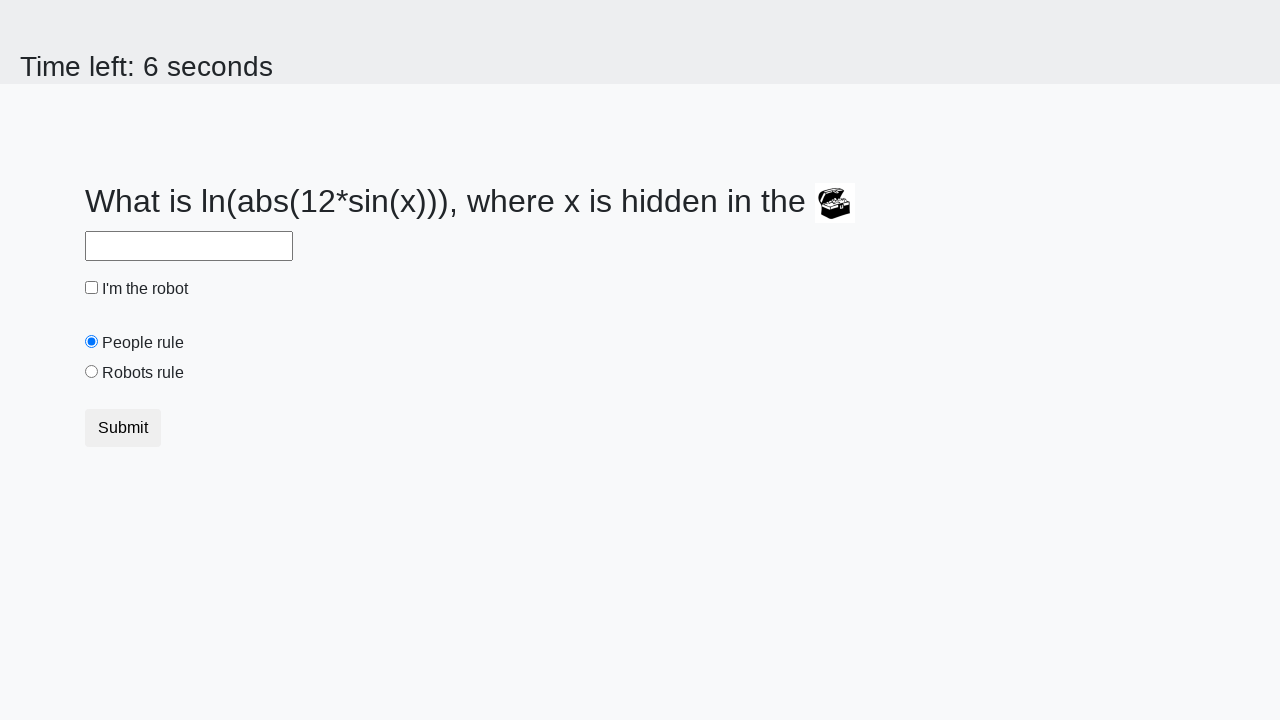

Extracted valuex attribute from image and converted to integer
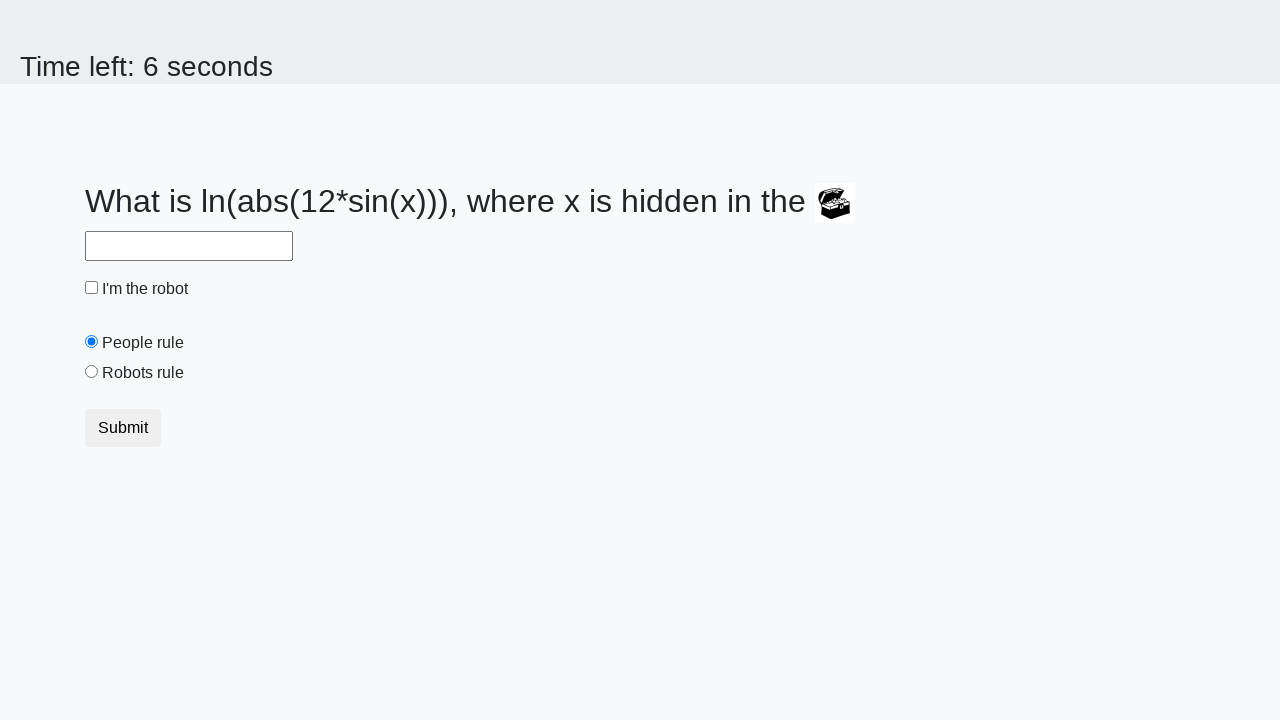

Calculated mathematical result using formula: log(abs(12 * sin(x)))
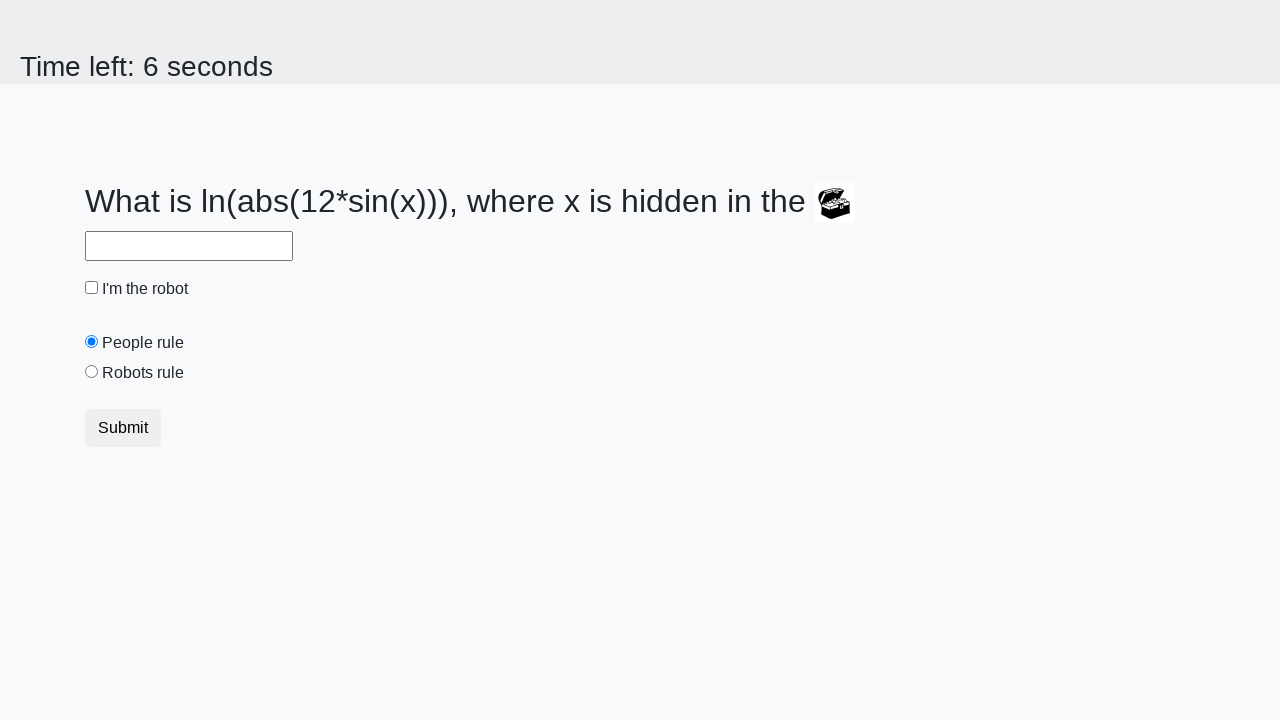

Filled answer field with calculated result on #answer
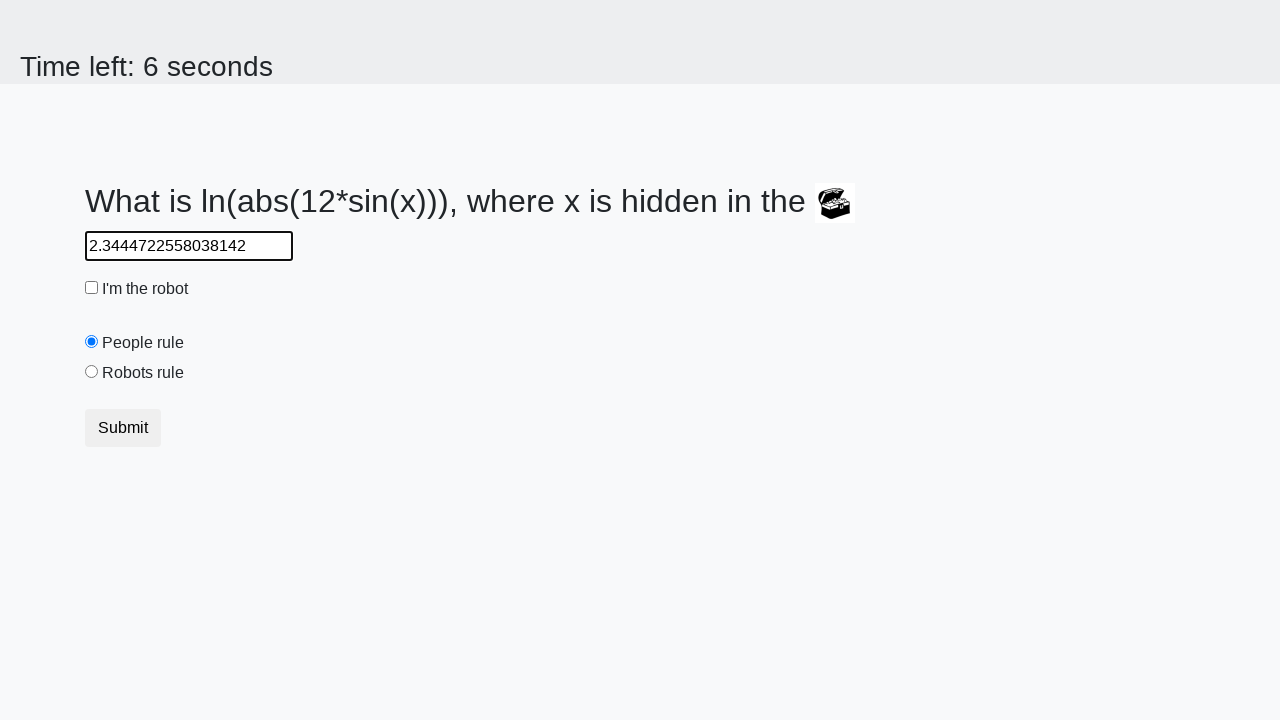

Clicked the checkbox at (92, 288) on [type="checkbox"]
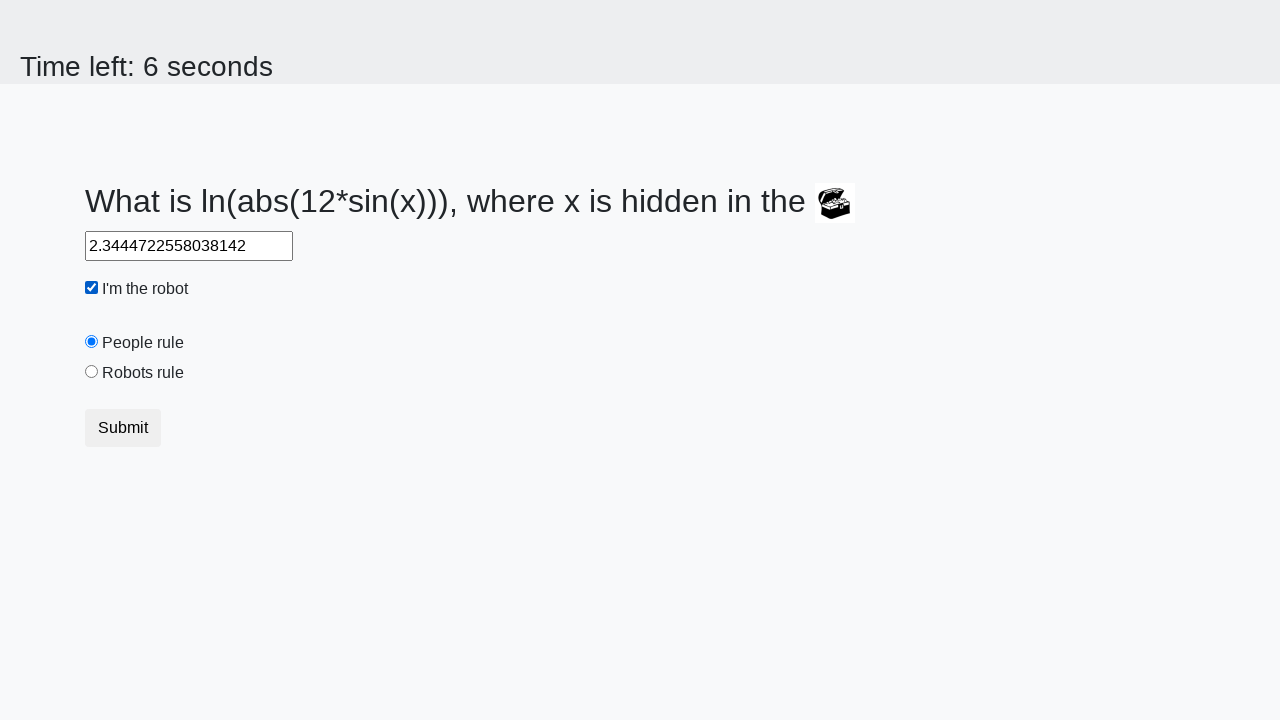

Selected the robots radio button at (92, 372) on [value="robots"]
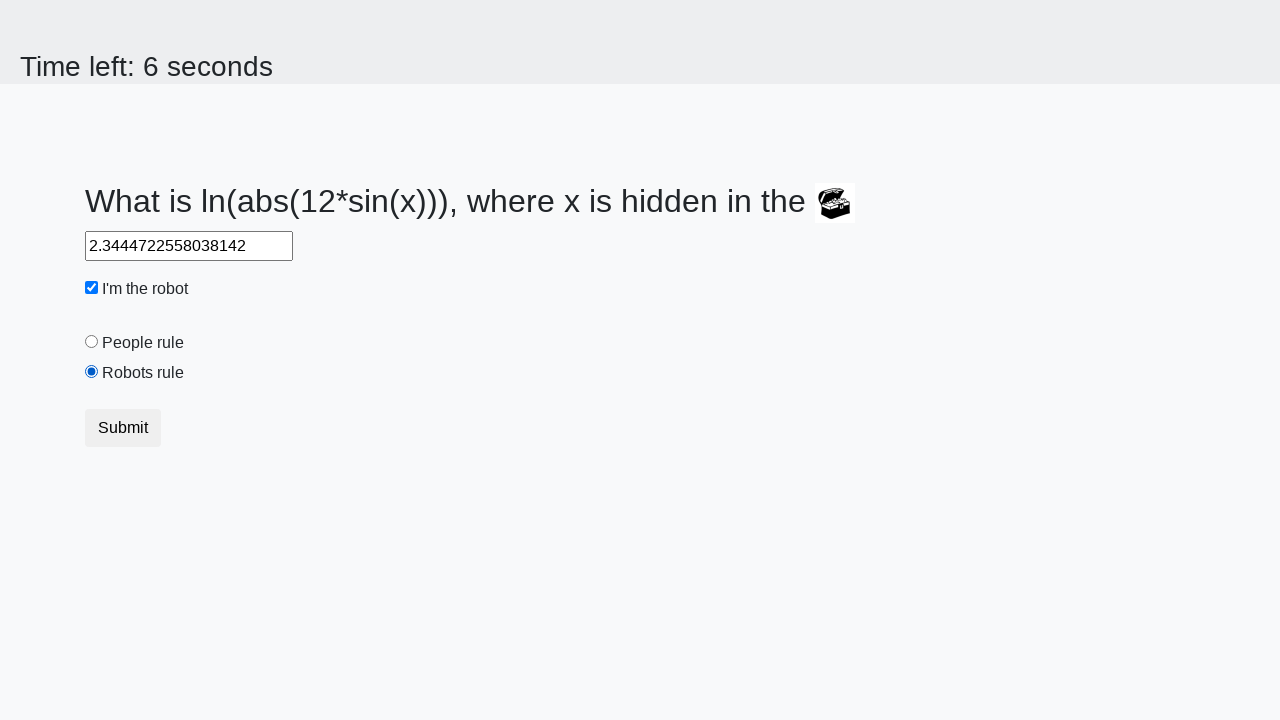

Clicked the submit button at (123, 428) on button
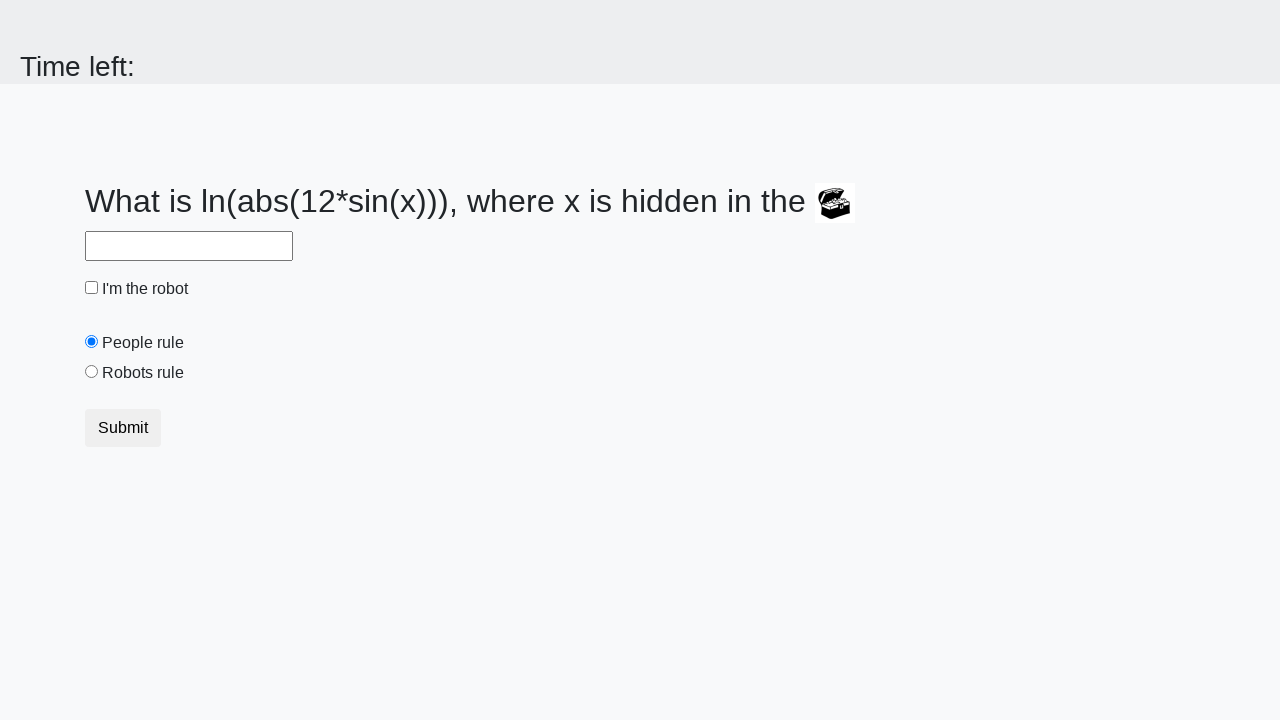

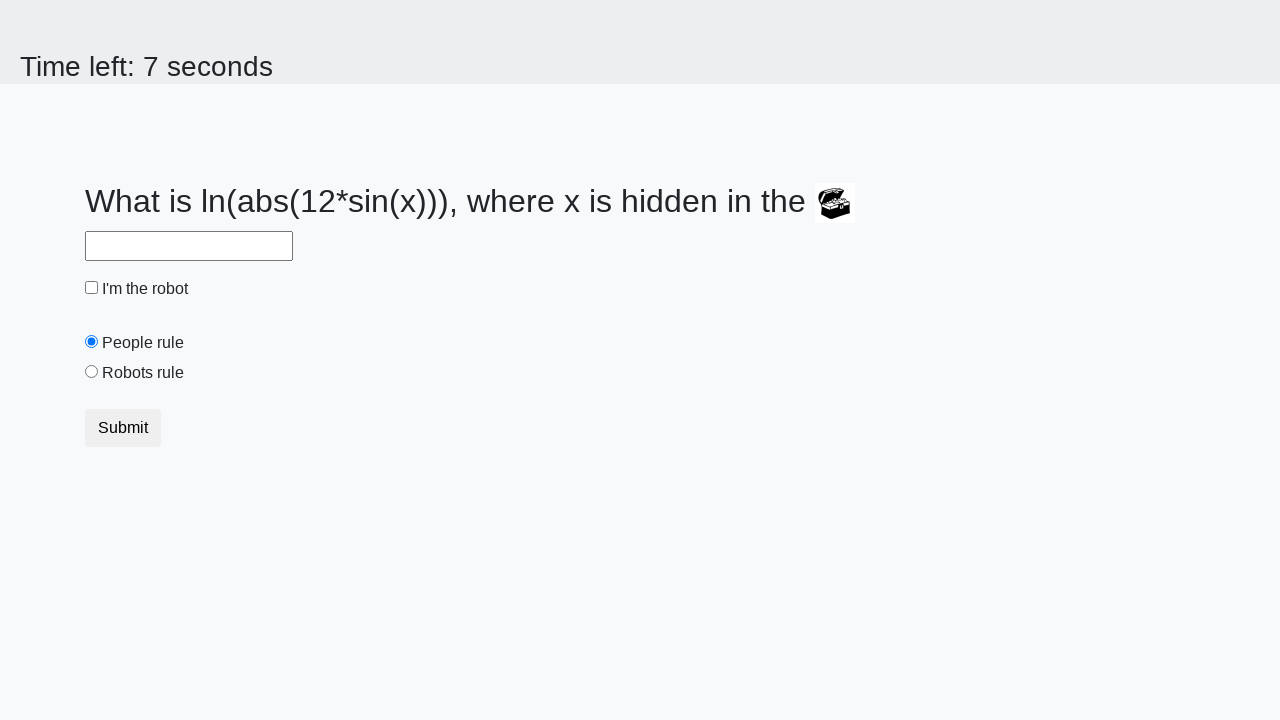